Tests element visibility by verifying a text element is visible, clicking a hide button, and confirming the element becomes hidden

Starting URL: https://www.letskodeit.com/practice

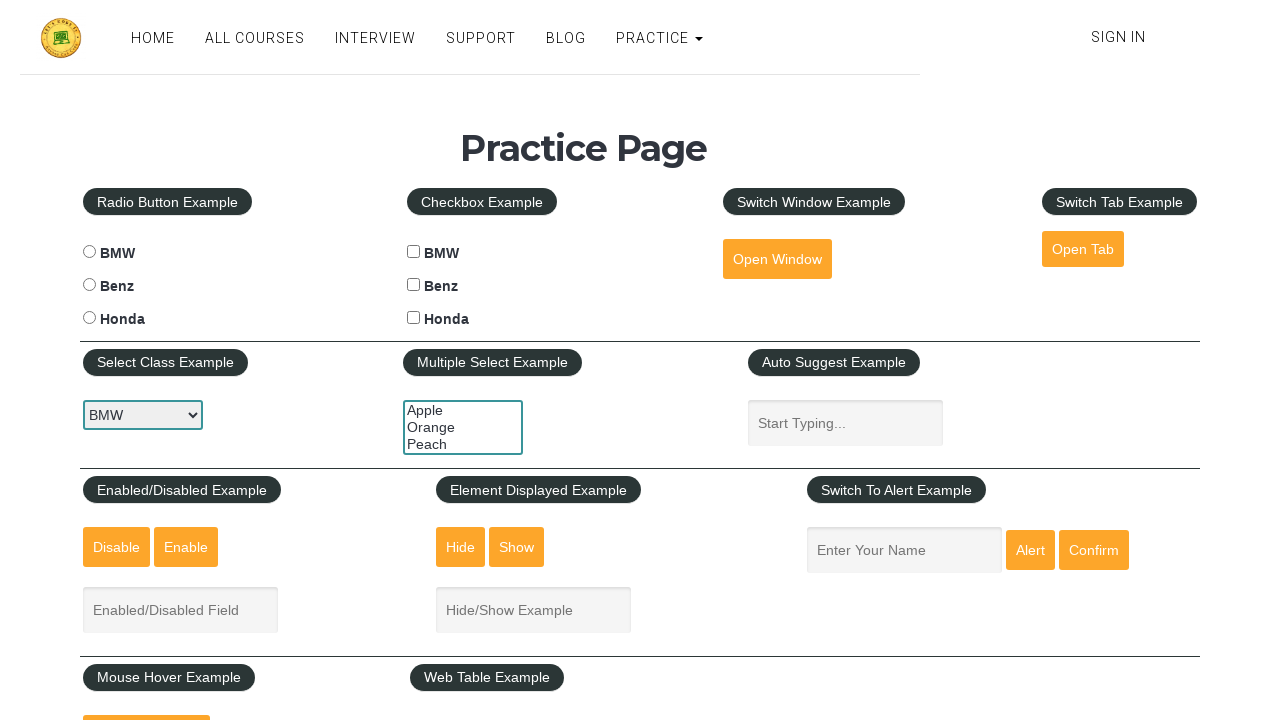

Verified text element is initially visible
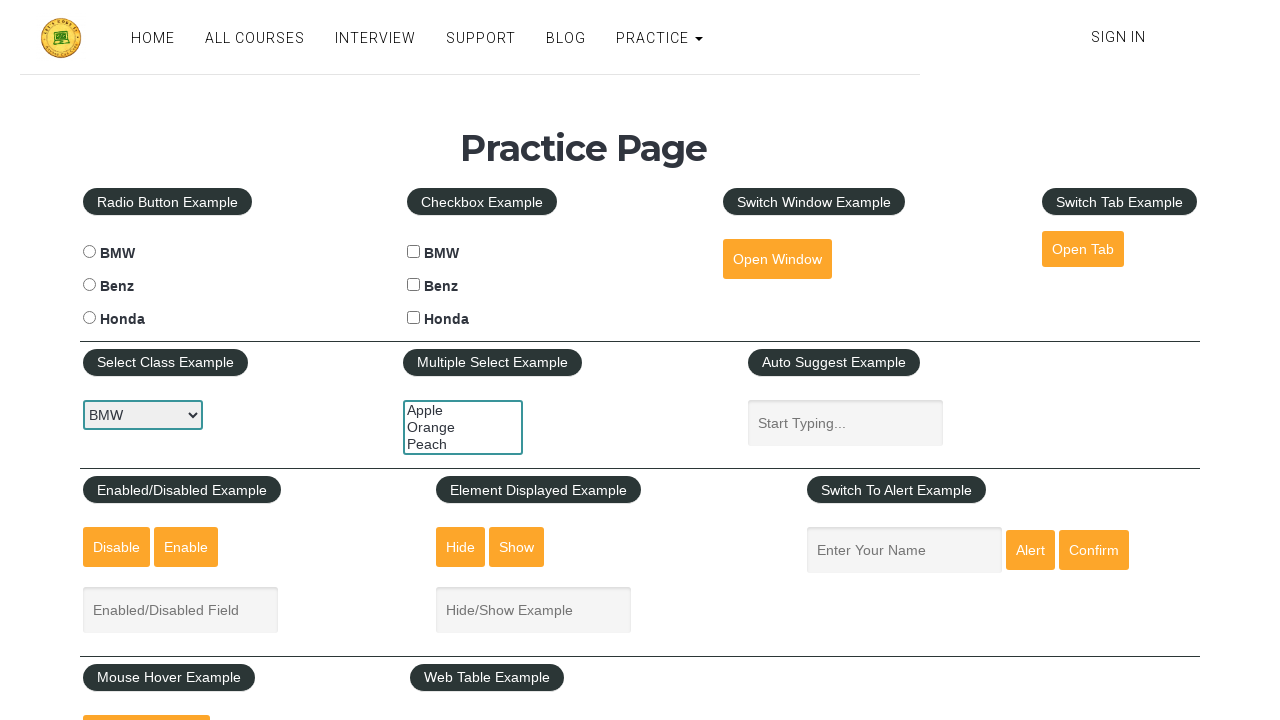

Clicked hide textbox button at (461, 547) on #hide-textbox
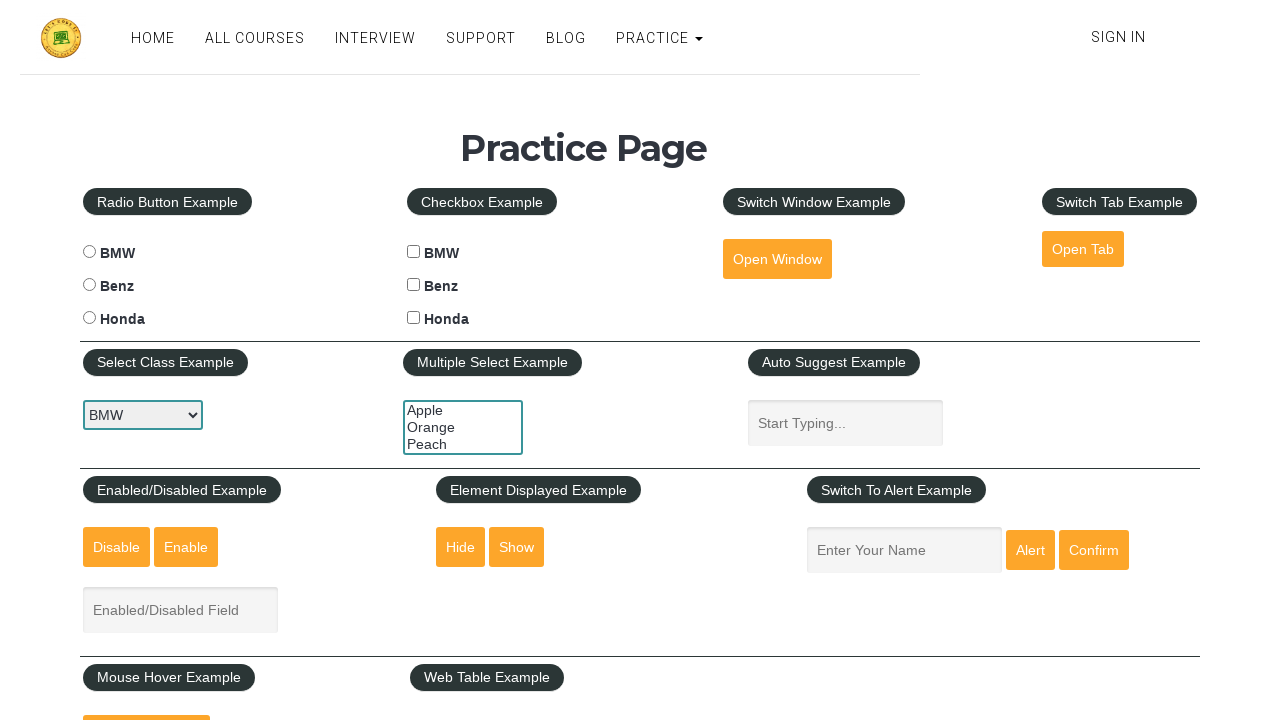

Verified text element is now hidden
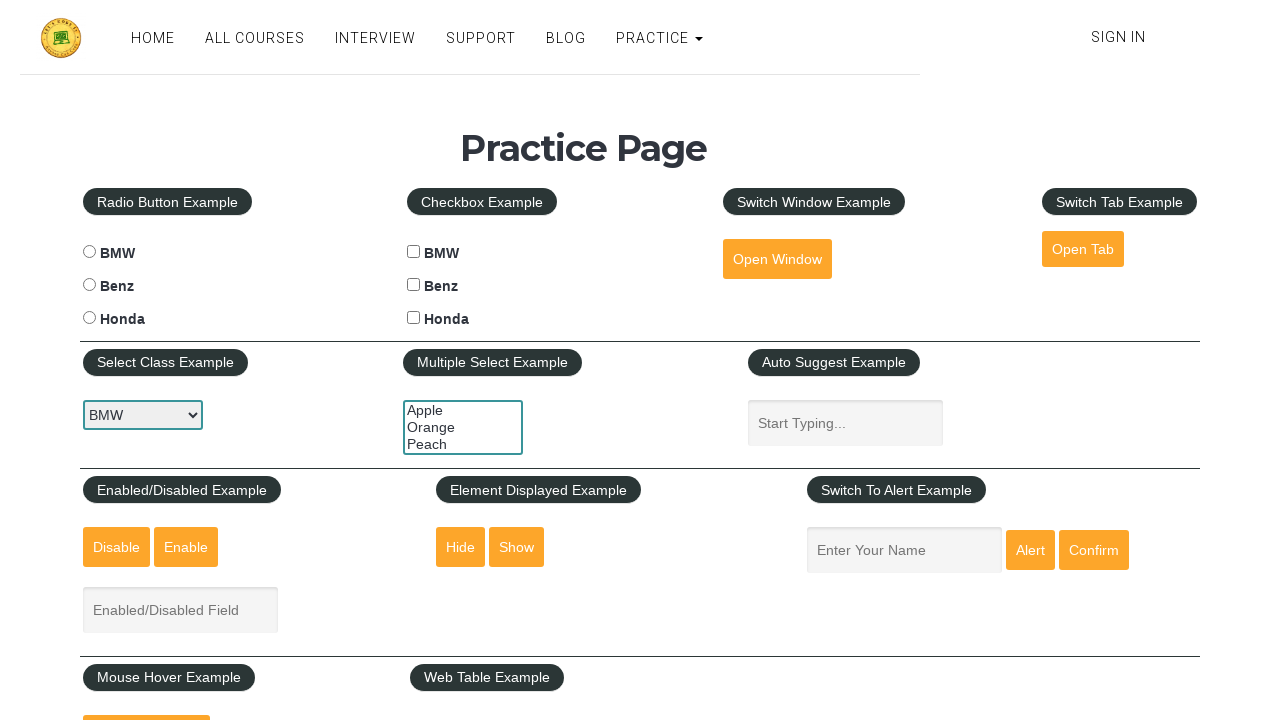

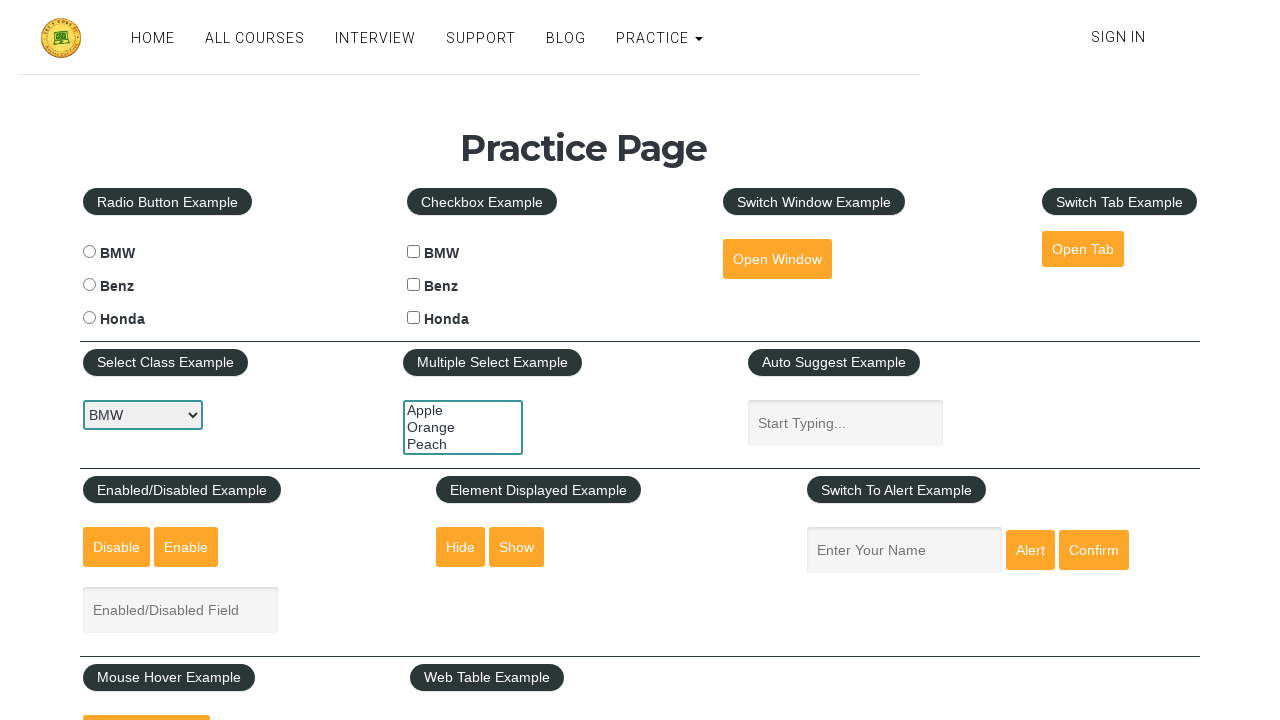